Navigates to the Chill Place GitHub Pages website. This is a minimal script that only opens the page without performing any additional actions.

Starting URL: https://andyleiva.github.io/Chill-Place/

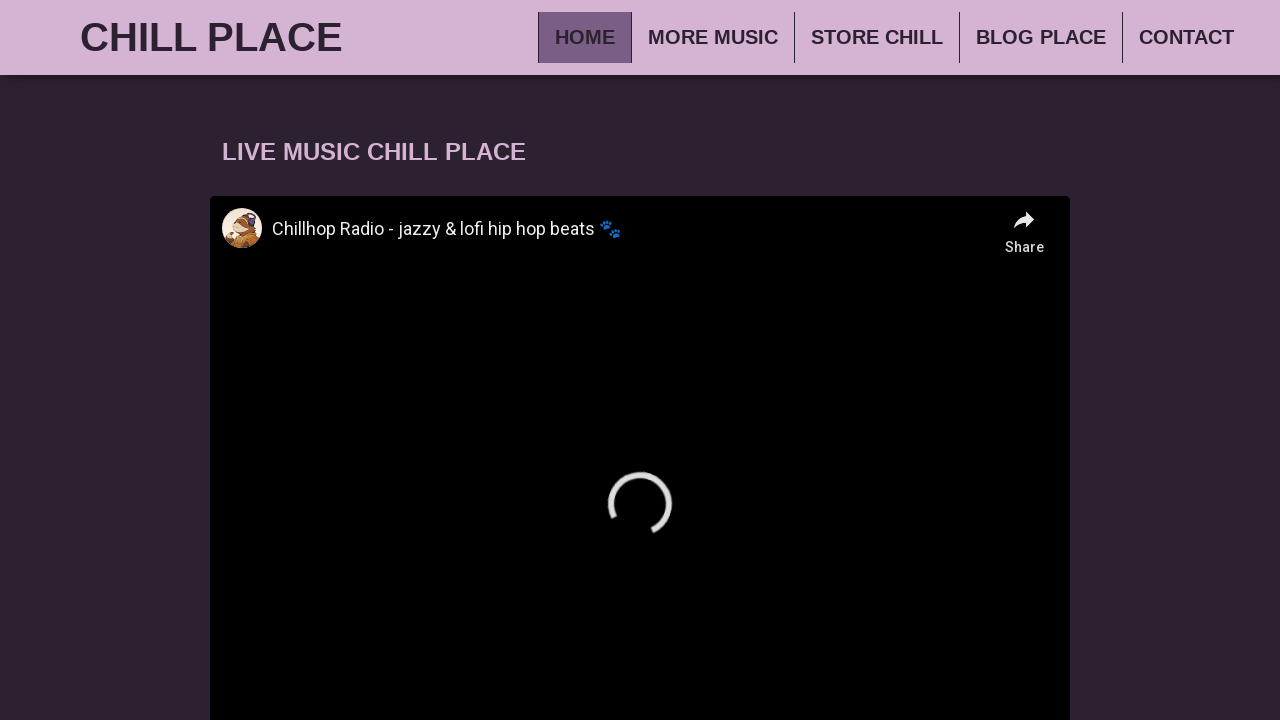

Waited for page to reach domcontentloaded state
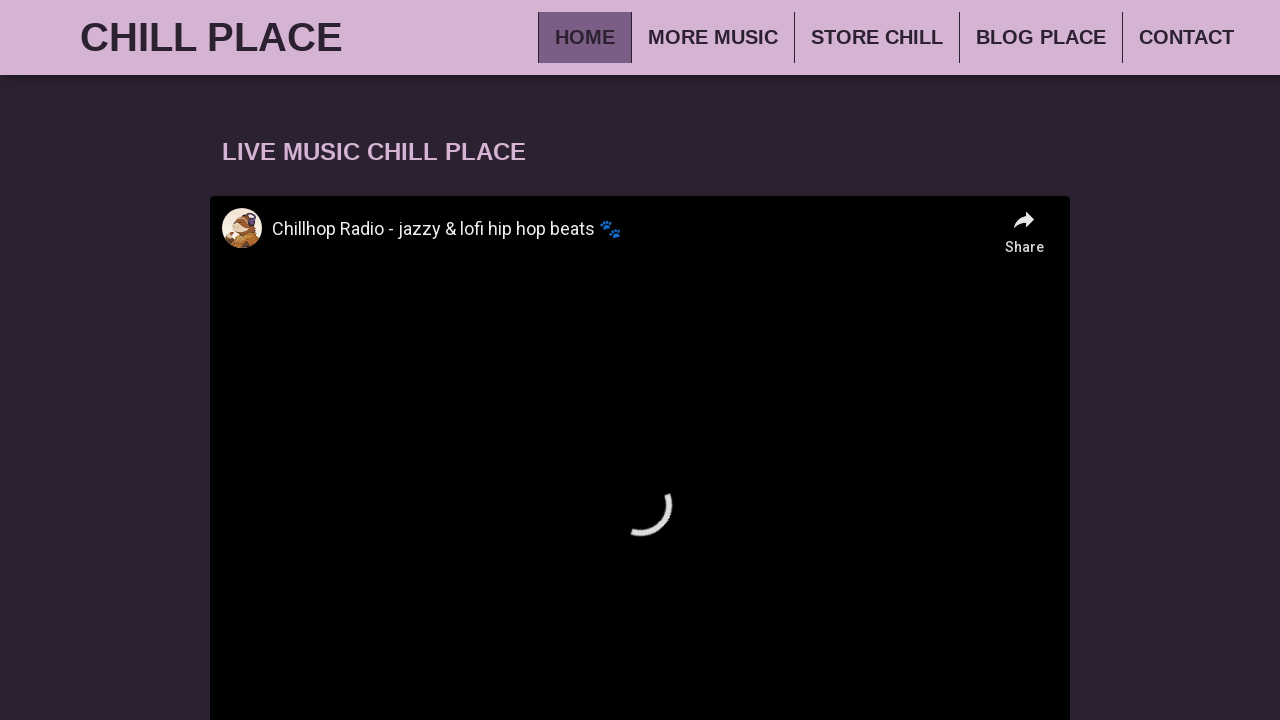

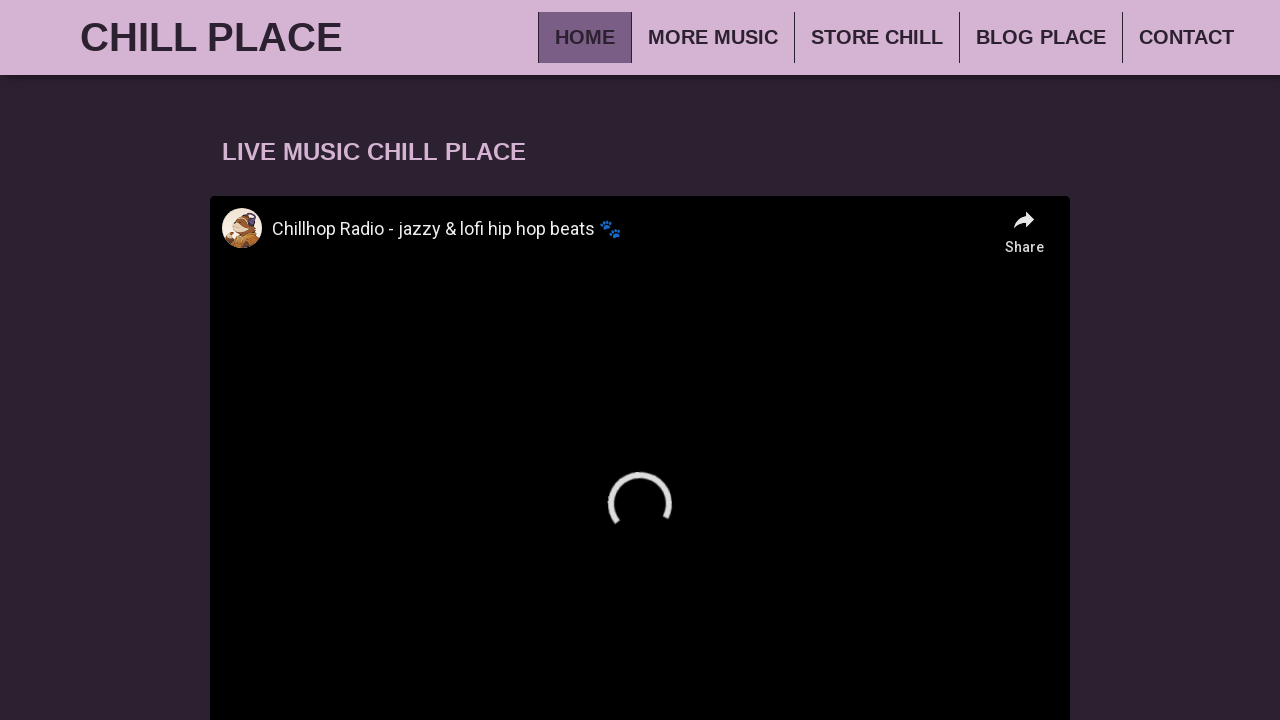